Tests interaction with a dynamic HTML table by navigating to the W3Schools HTML tables page, locating the customers table, and verifying the table structure by checking rows and columns exist.

Starting URL: https://www.w3schools.com/html/html_tables.asp

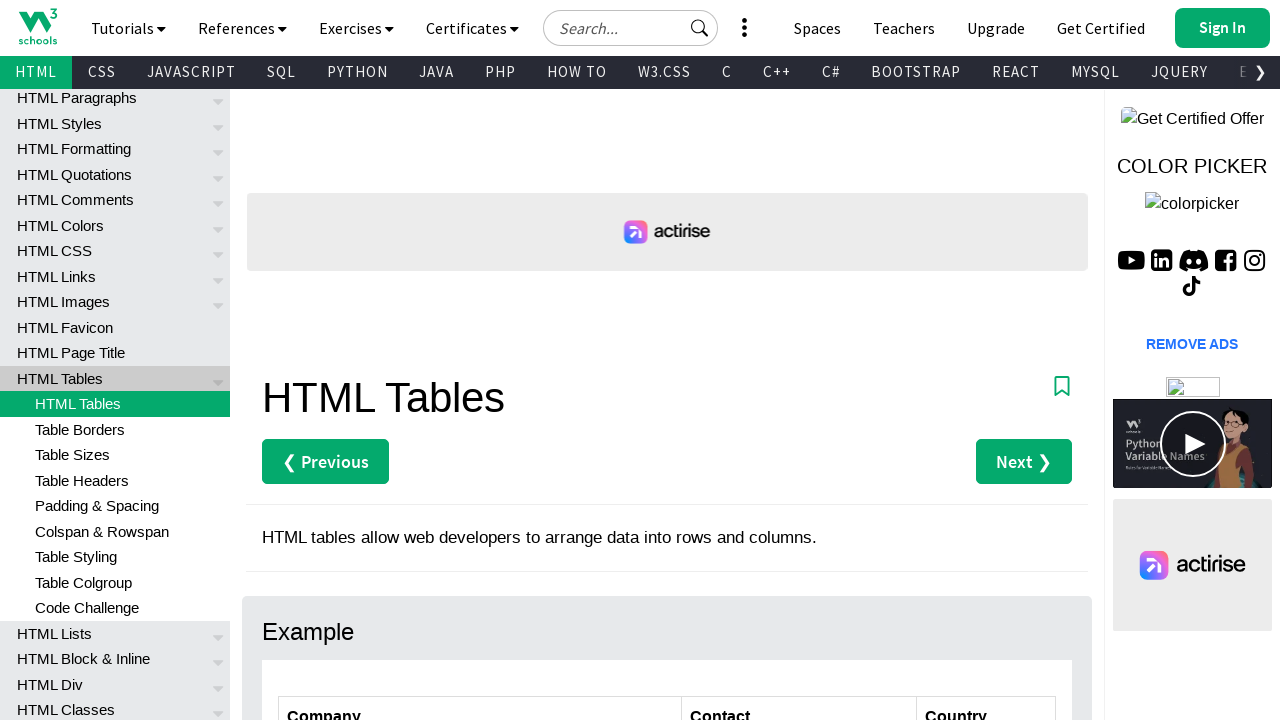

Navigated to W3Schools HTML tables page
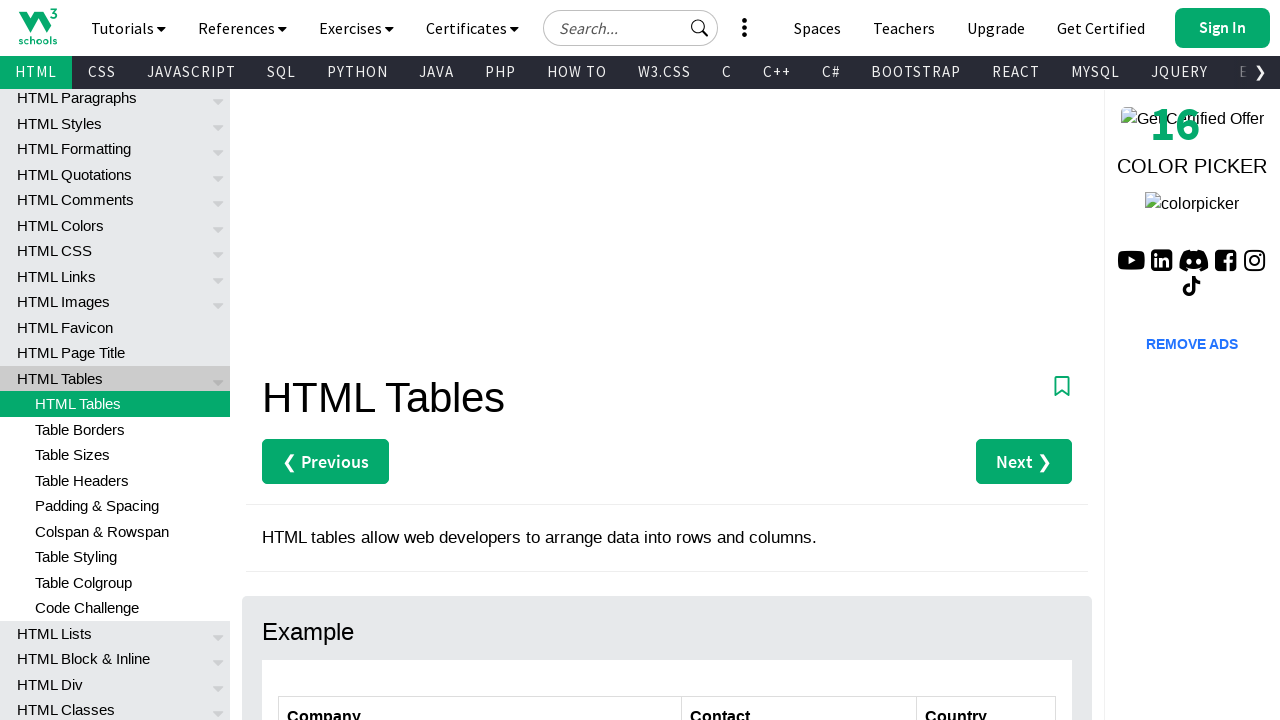

Customers table is now visible
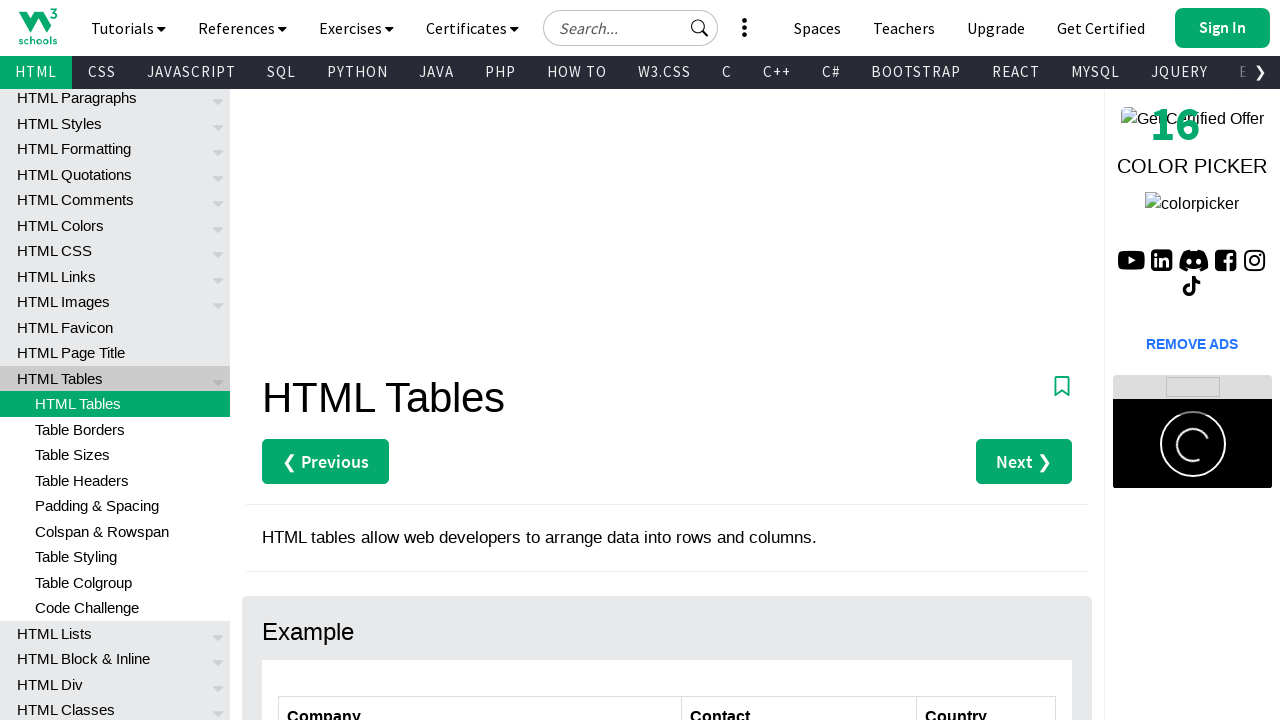

Table rows are accessible
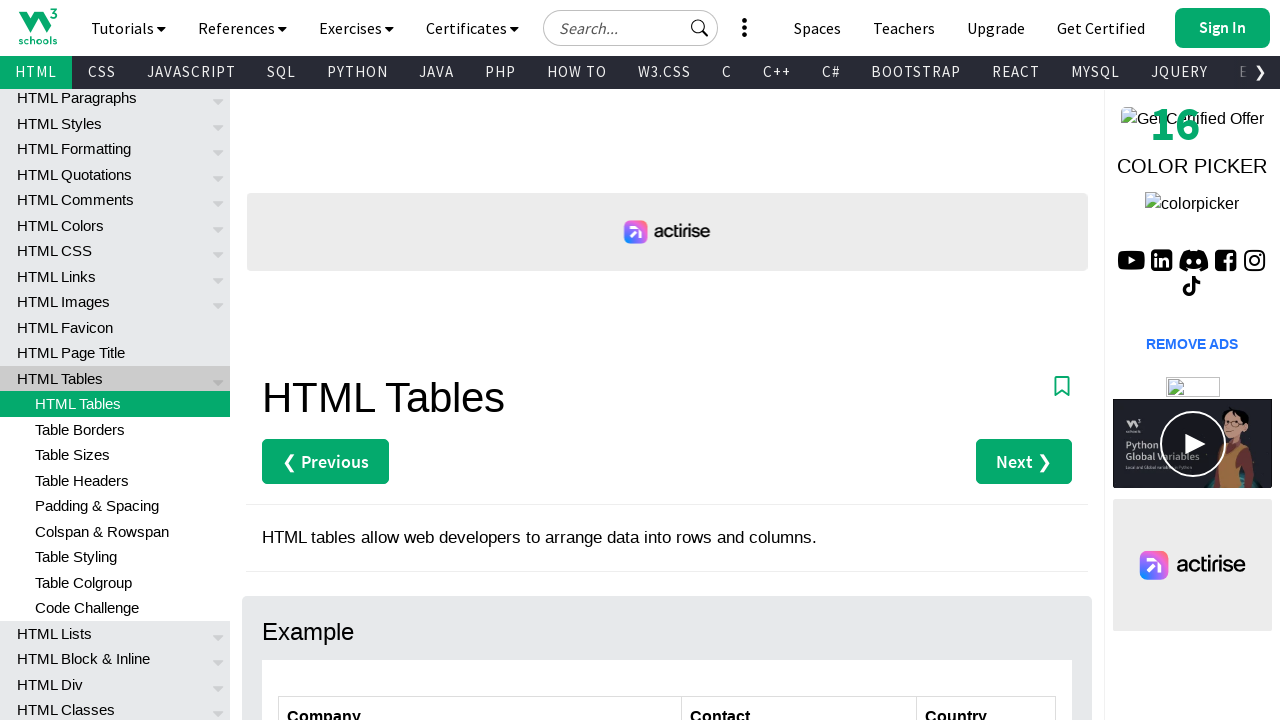

Table header columns are accessible
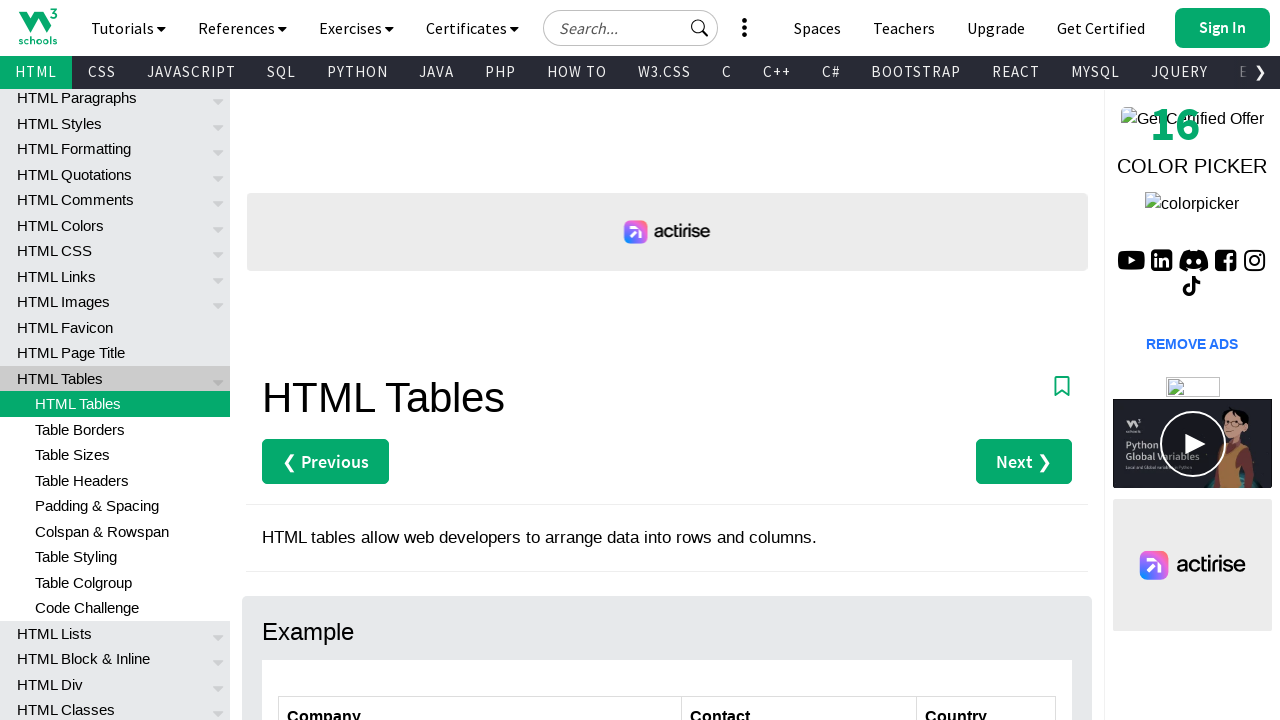

First data cell in the table is accessible
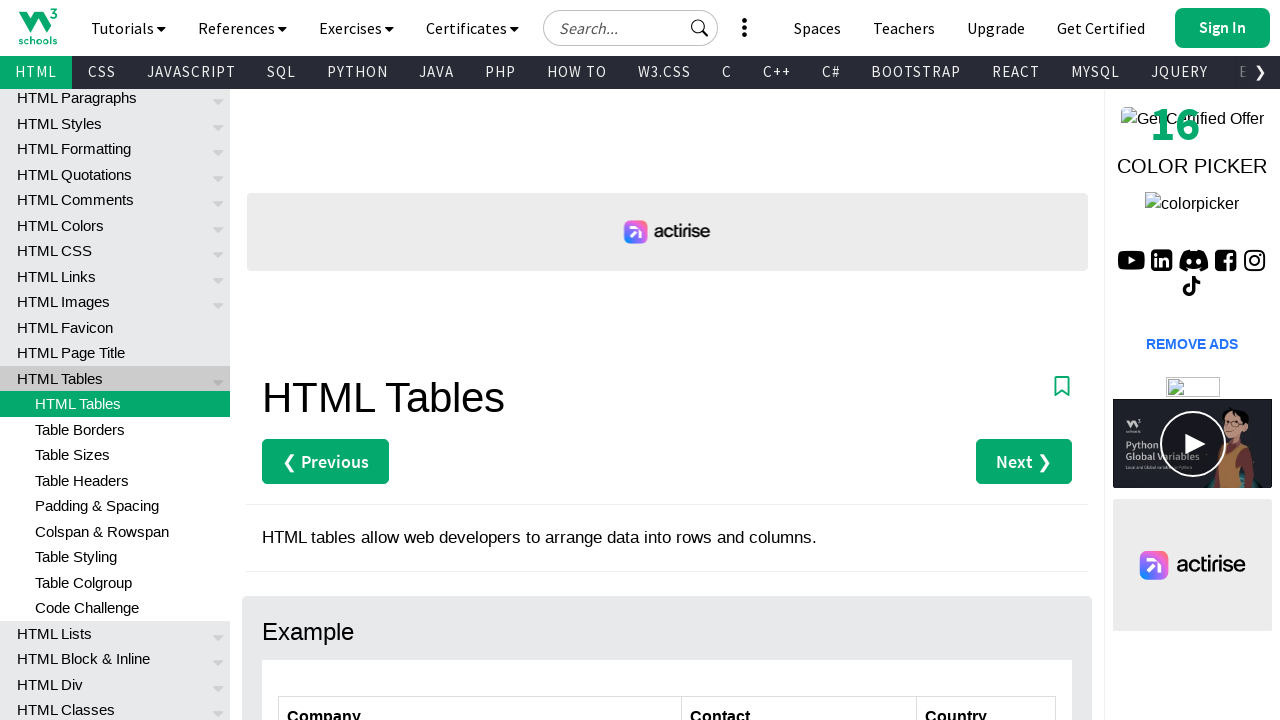

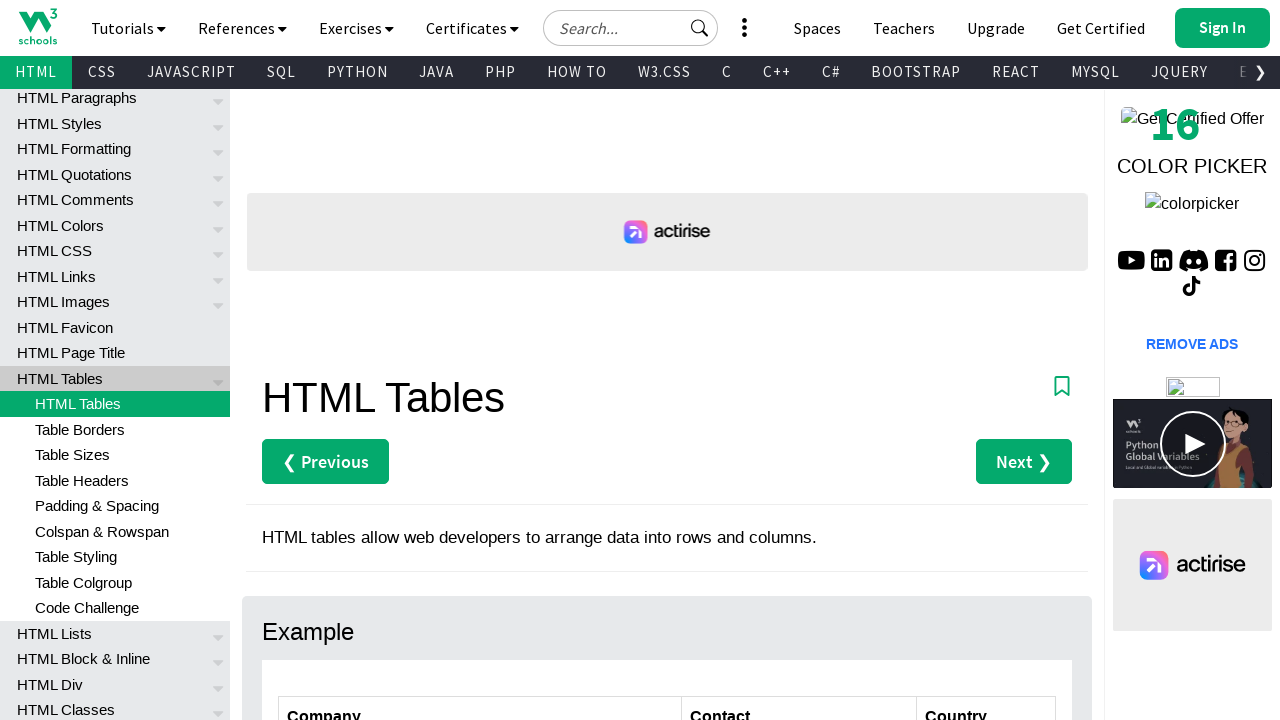